Tests the filter highlighting to show which filter is currently selected

Starting URL: https://demo.playwright.dev/todomvc

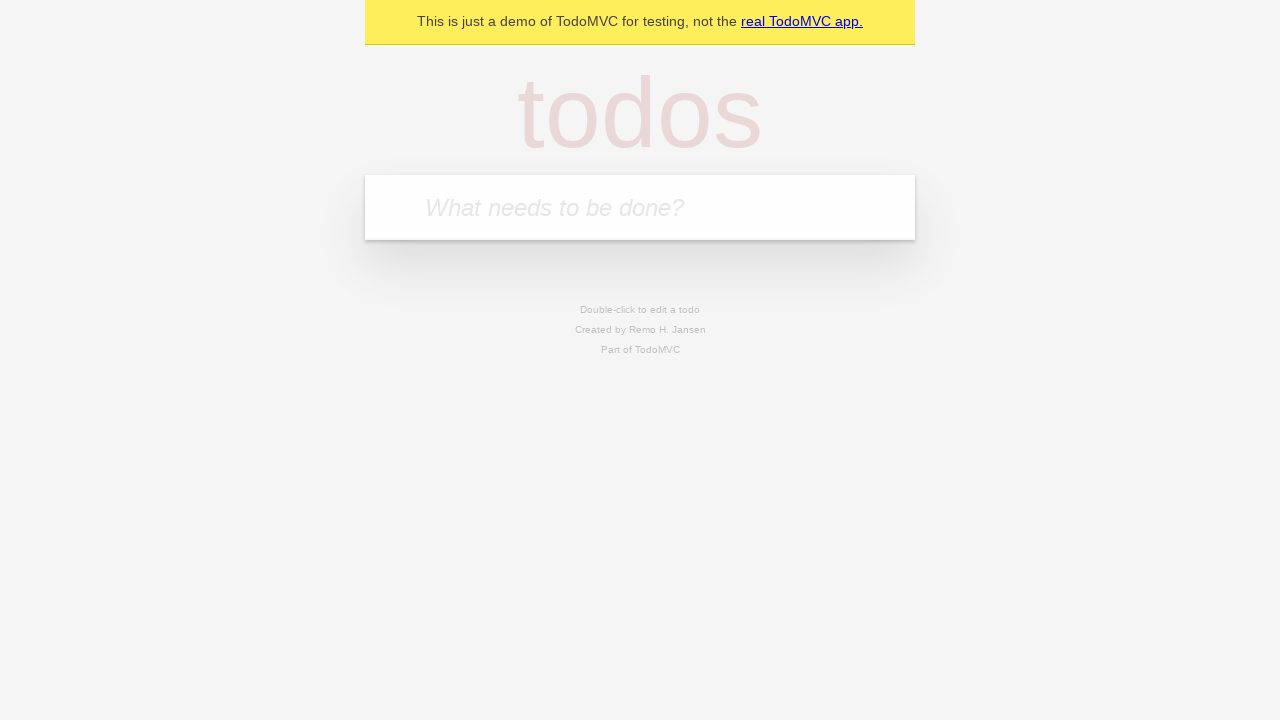

Filled todo input with 'buy some cheese' on internal:attr=[placeholder="What needs to be done?"i]
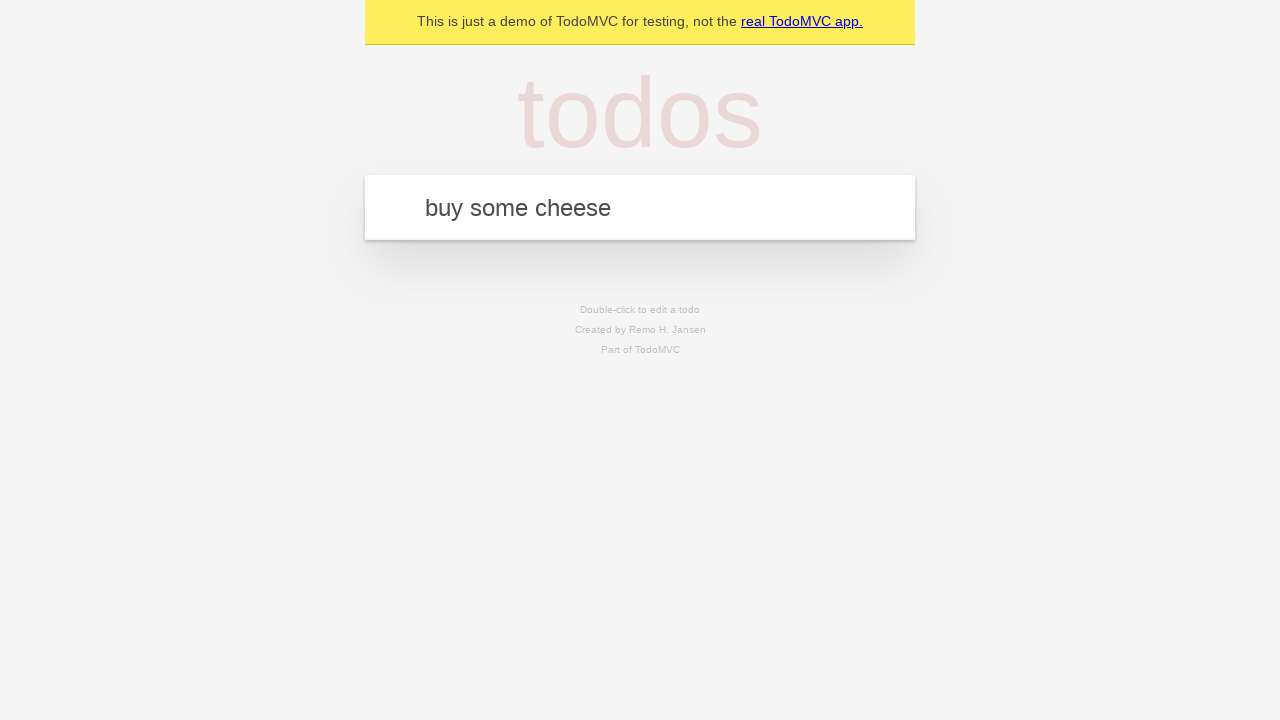

Pressed Enter to add first todo on internal:attr=[placeholder="What needs to be done?"i]
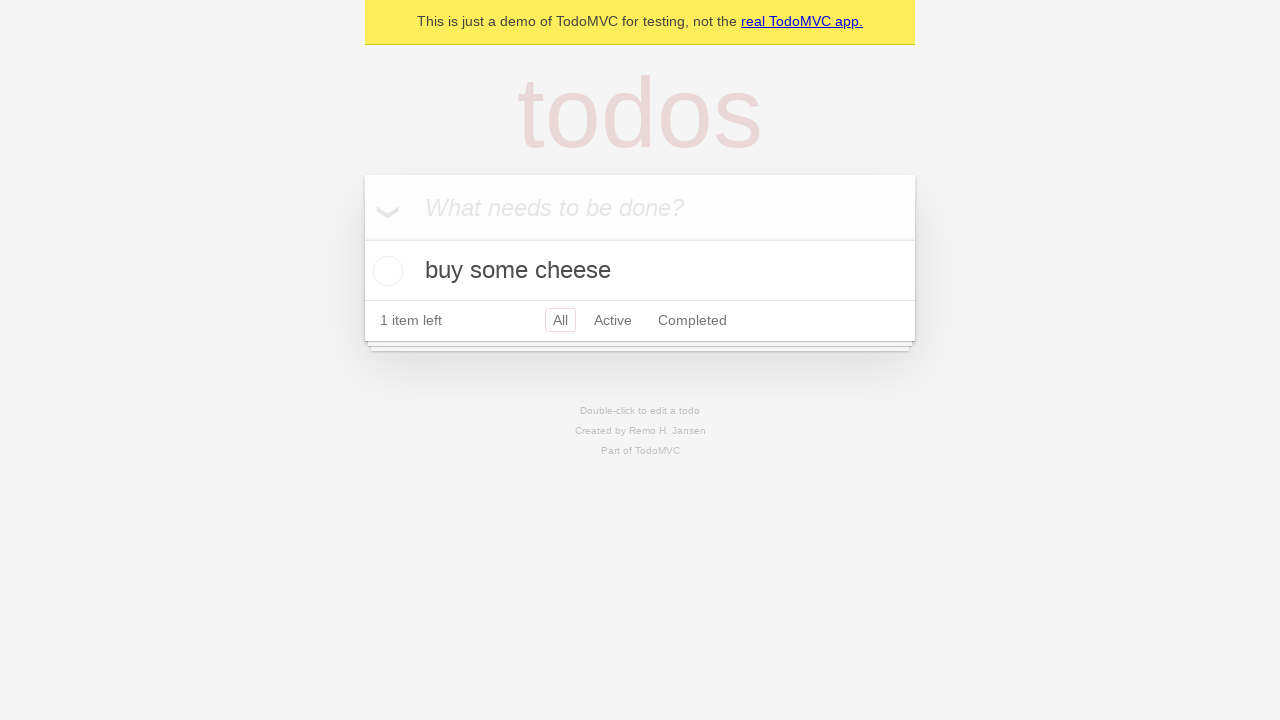

Filled todo input with 'feed the cat' on internal:attr=[placeholder="What needs to be done?"i]
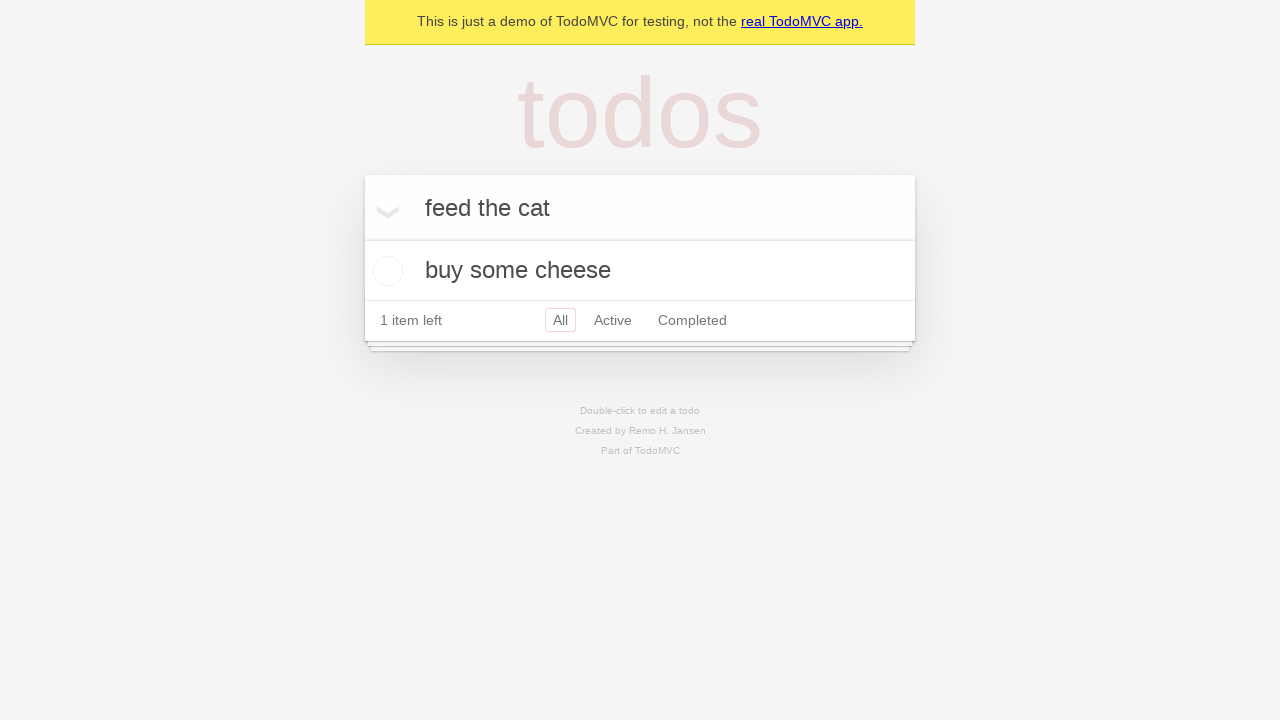

Pressed Enter to add second todo on internal:attr=[placeholder="What needs to be done?"i]
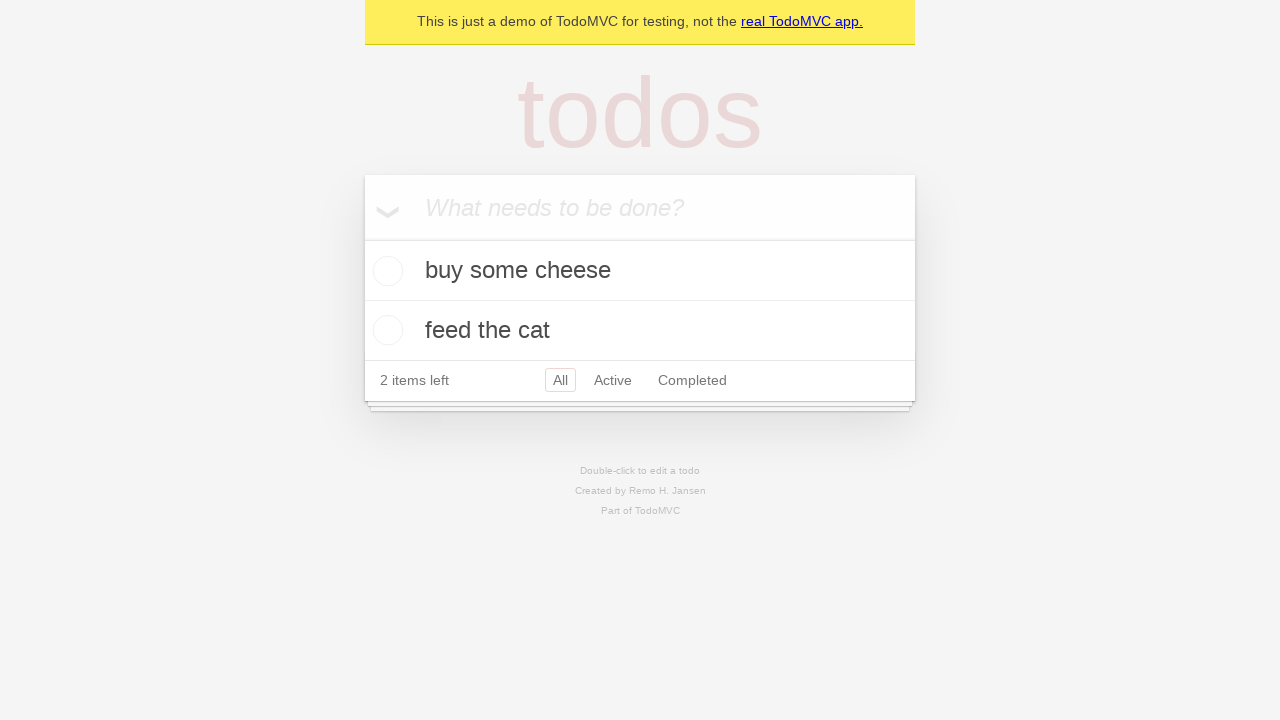

Filled todo input with 'book a doctors appointment' on internal:attr=[placeholder="What needs to be done?"i]
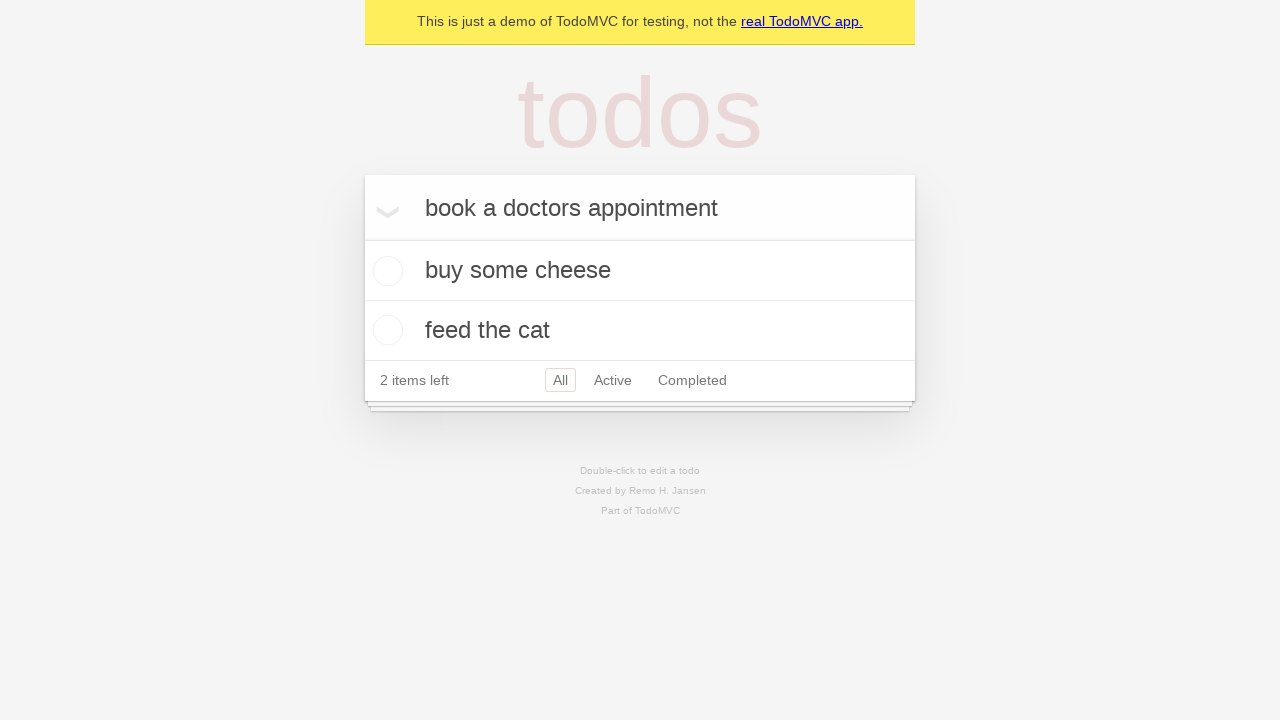

Pressed Enter to add third todo on internal:attr=[placeholder="What needs to be done?"i]
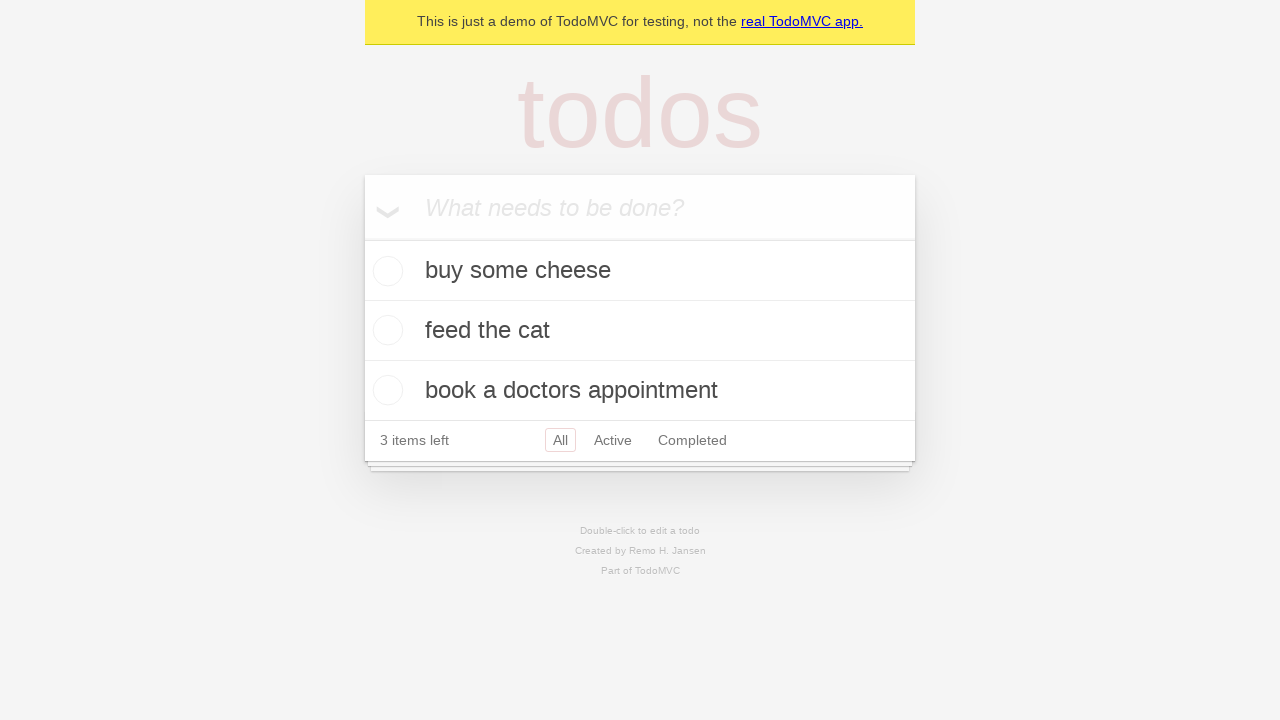

Clicked Active filter link at (613, 440) on internal:role=link[name="Active"i]
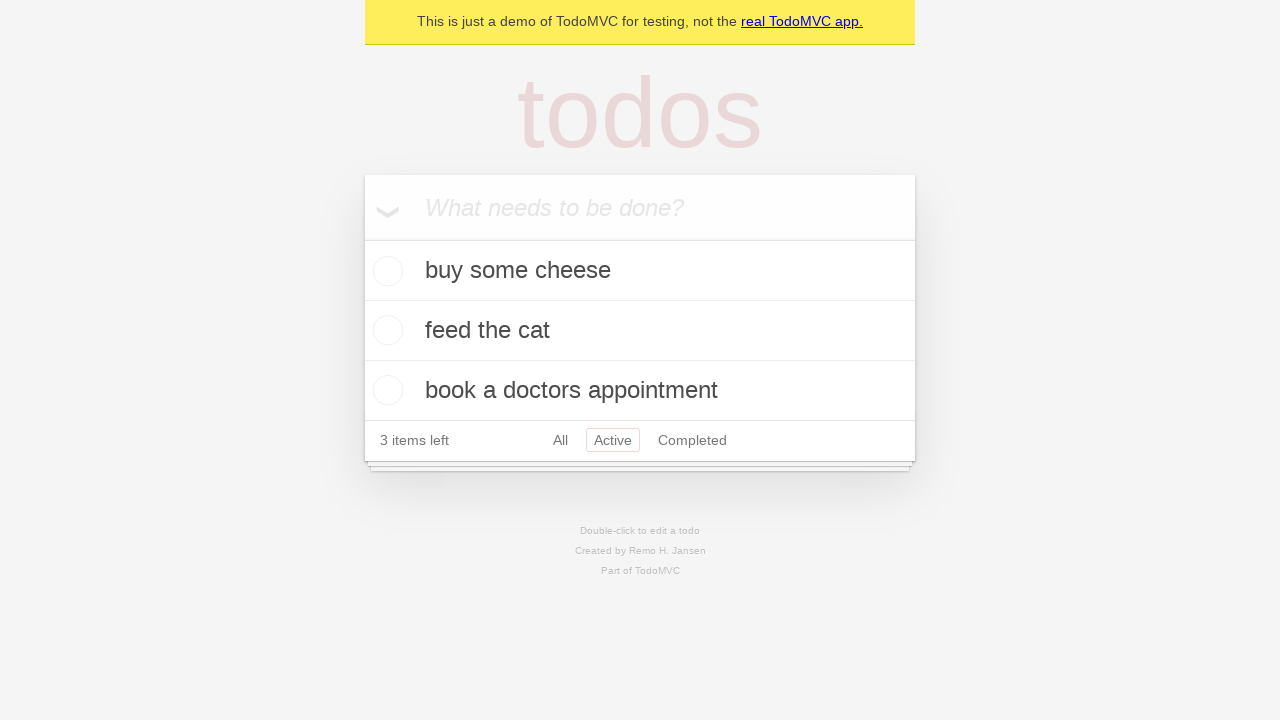

Clicked Completed filter link to verify filter highlighting at (692, 440) on internal:role=link[name="Completed"i]
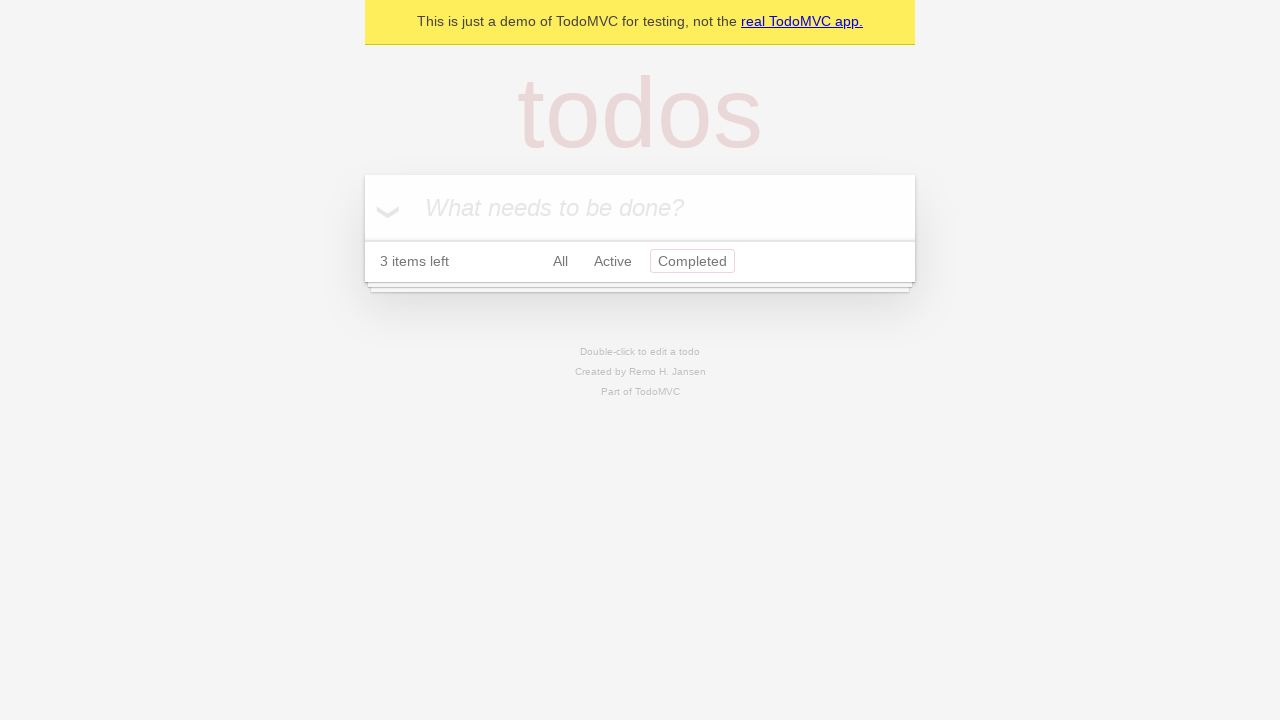

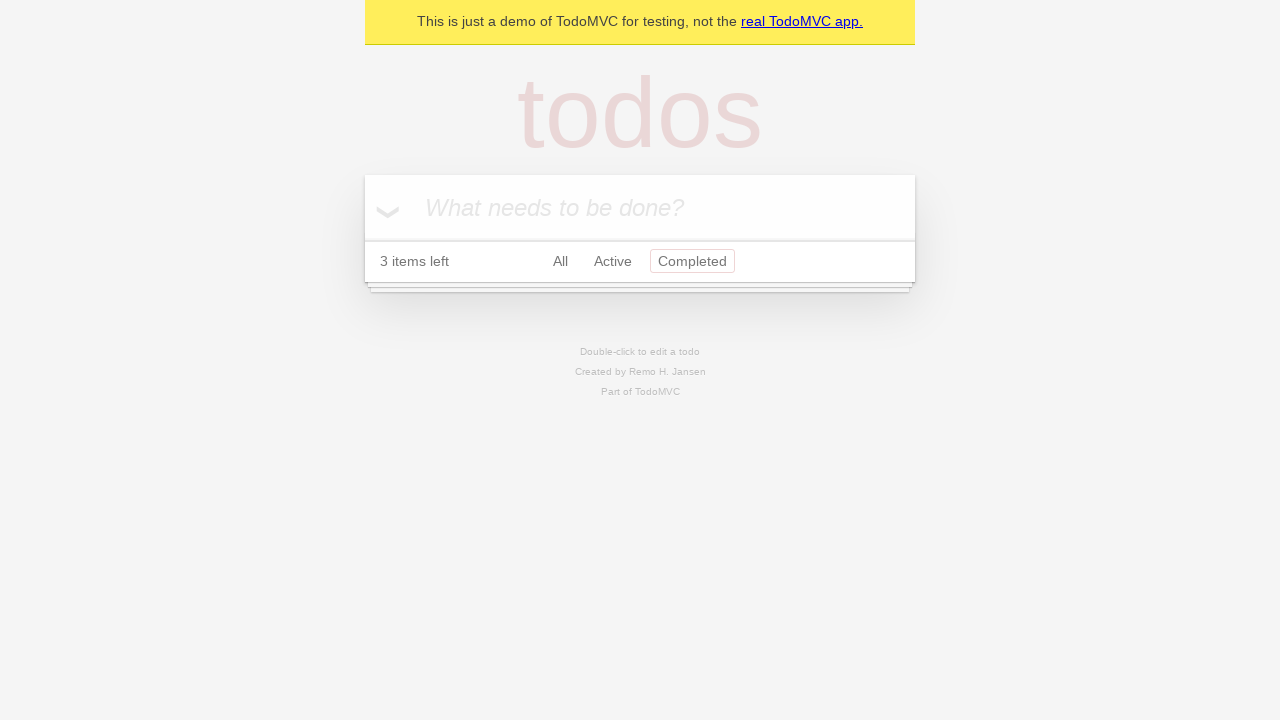